Tests an e-commerce flow by adding multiple products to cart, proceeding to checkout, and applying a promo code

Starting URL: https://rahulshettyacademy.com/seleniumPractise

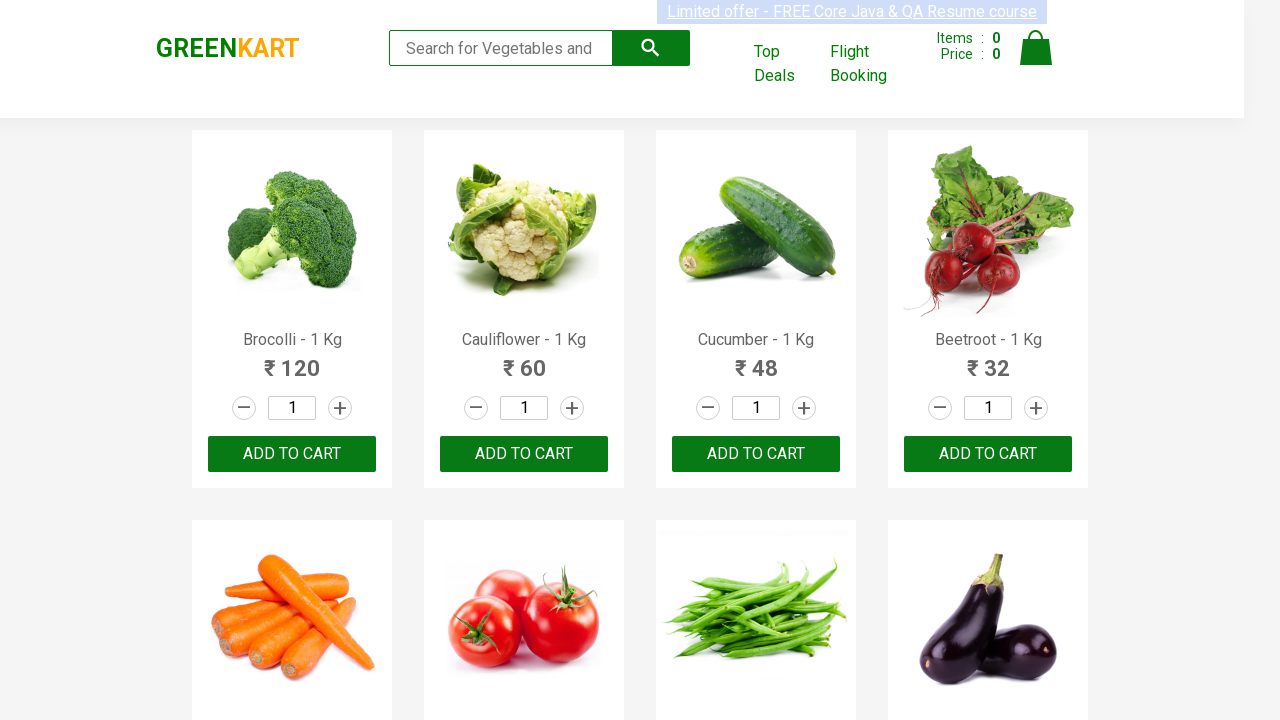

Waited for products to load on the e-commerce page
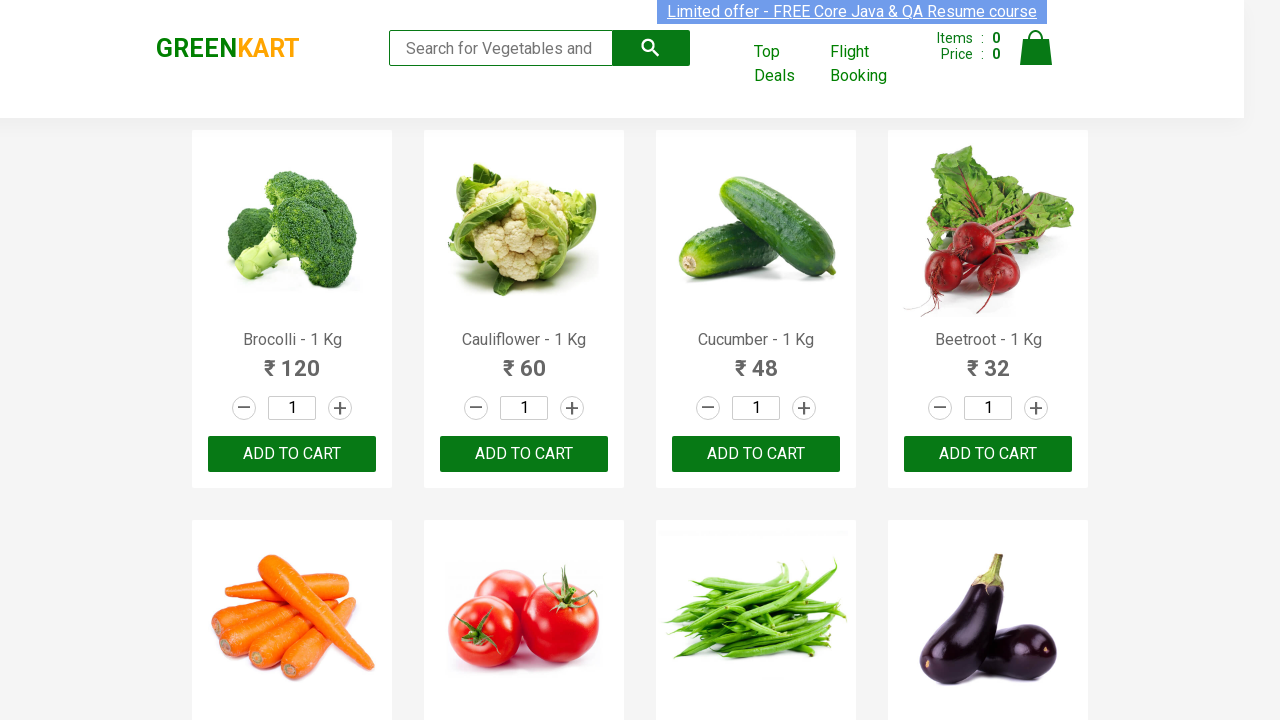

Retrieved all product elements from the page
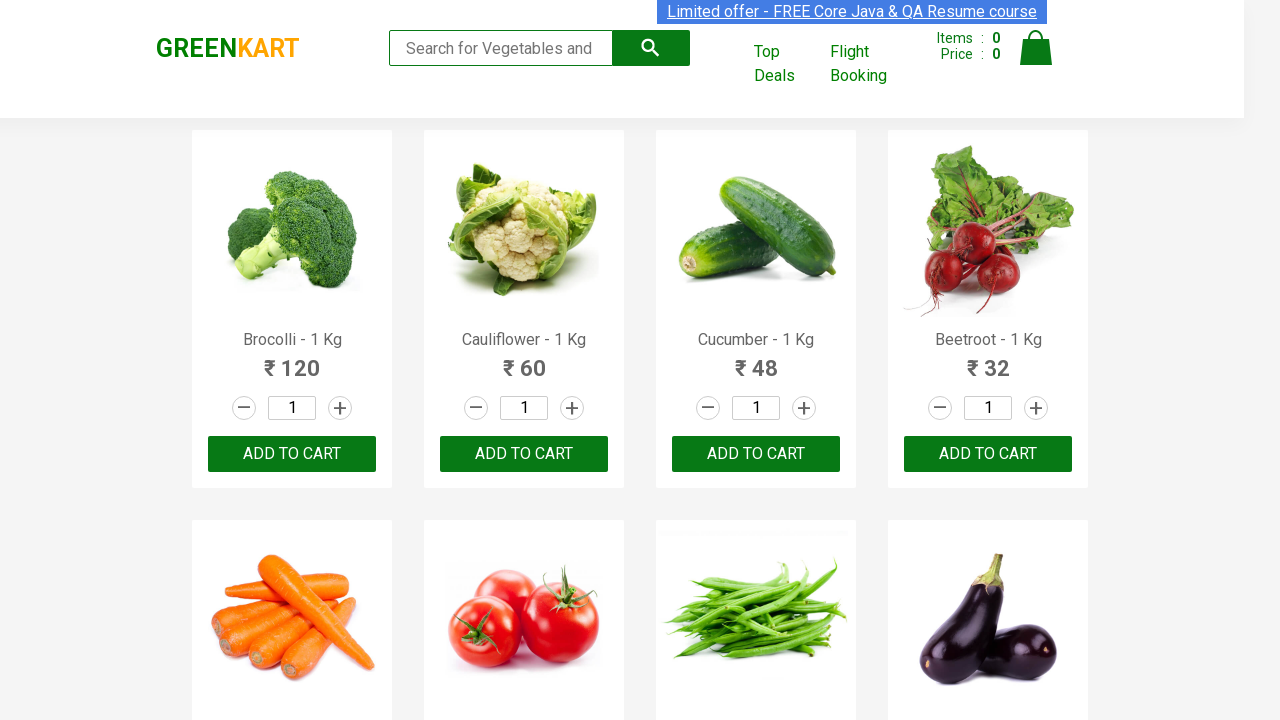

Added 'Brocolli' to cart at (292, 454) on xpath=//div[@class='product-action']/button >> nth=0
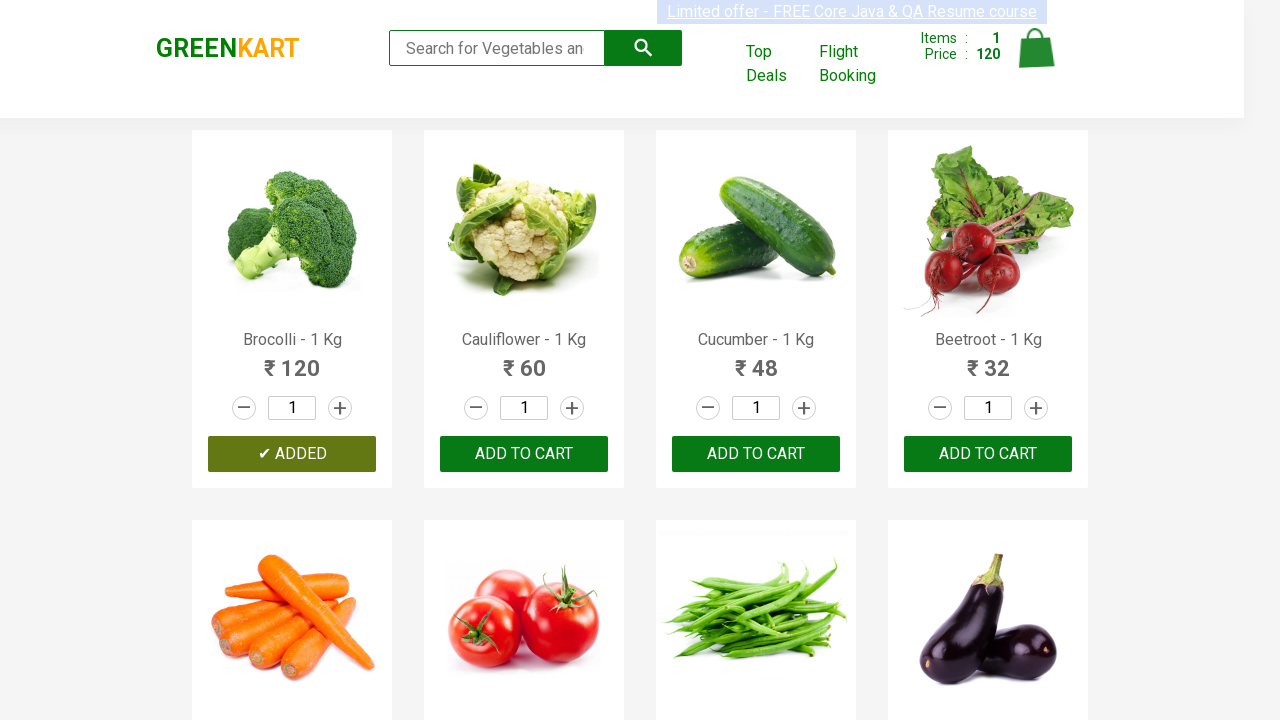

Added 'Cucumber' to cart at (756, 454) on xpath=//div[@class='product-action']/button >> nth=2
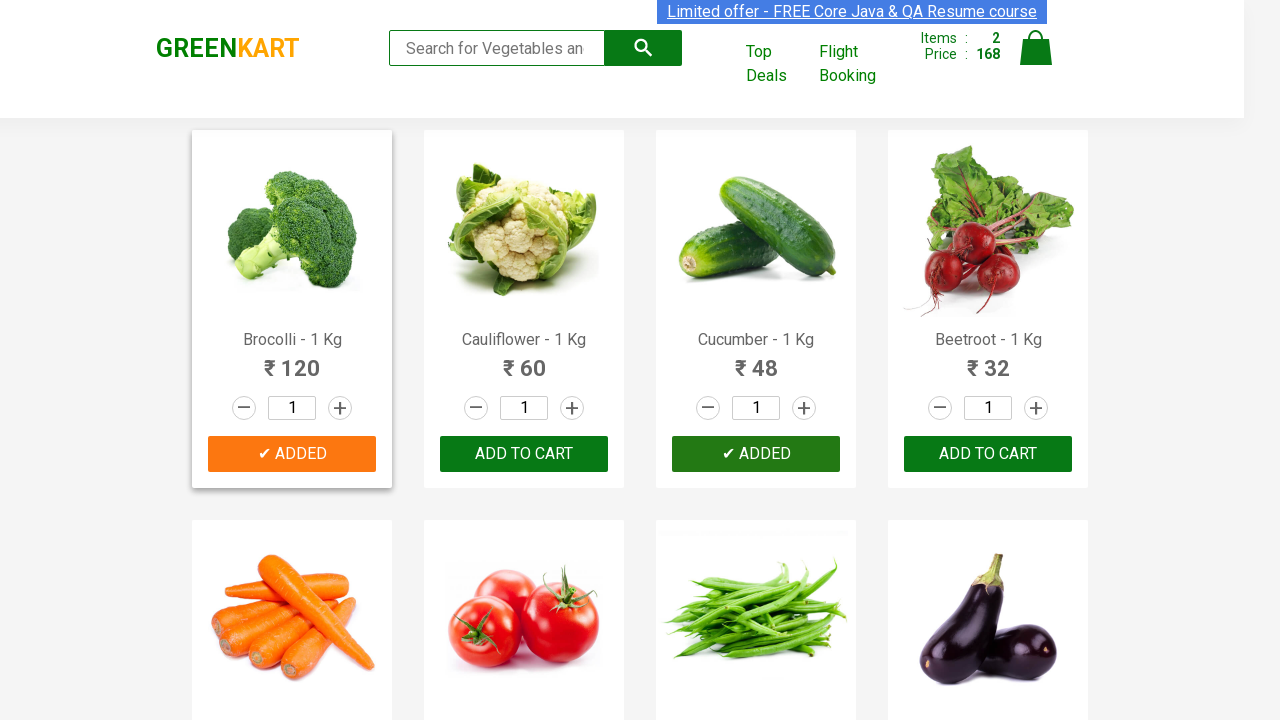

Added 'Tomato' to cart at (524, 360) on xpath=//div[@class='product-action']/button >> nth=5
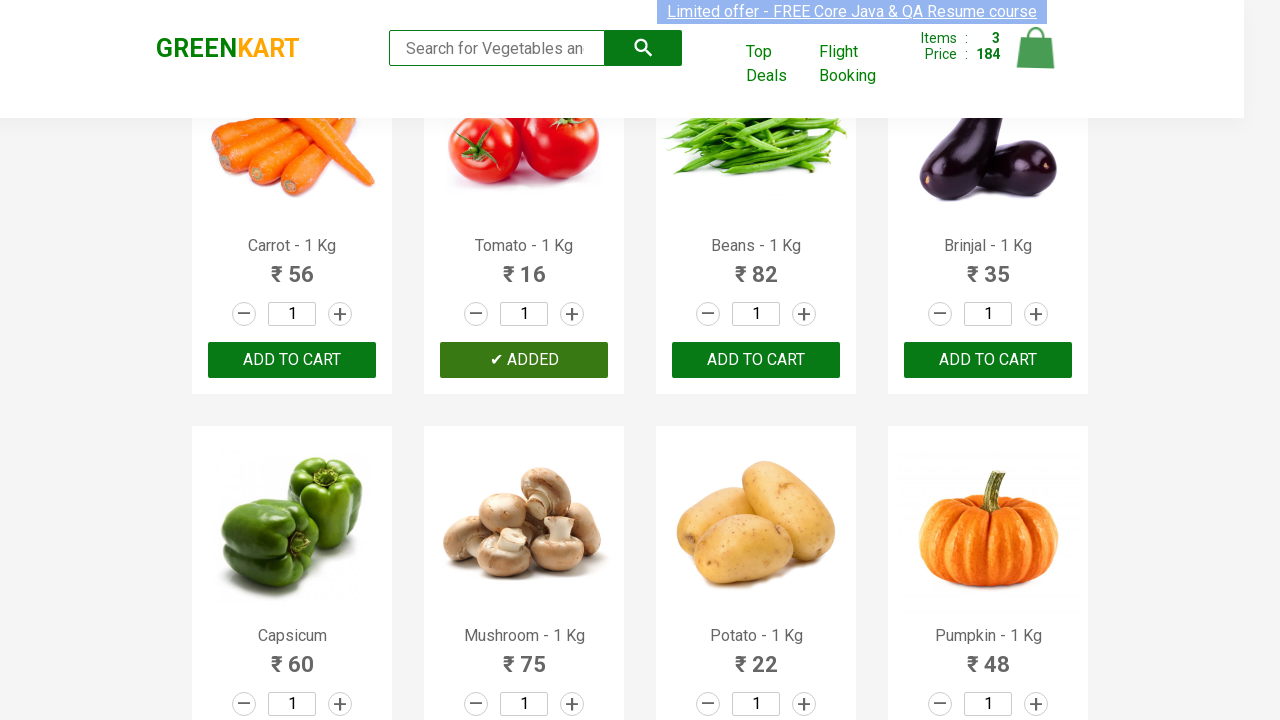

Clicked on cart icon to view shopping cart at (1036, 48) on xpath=//img[@alt='Cart']
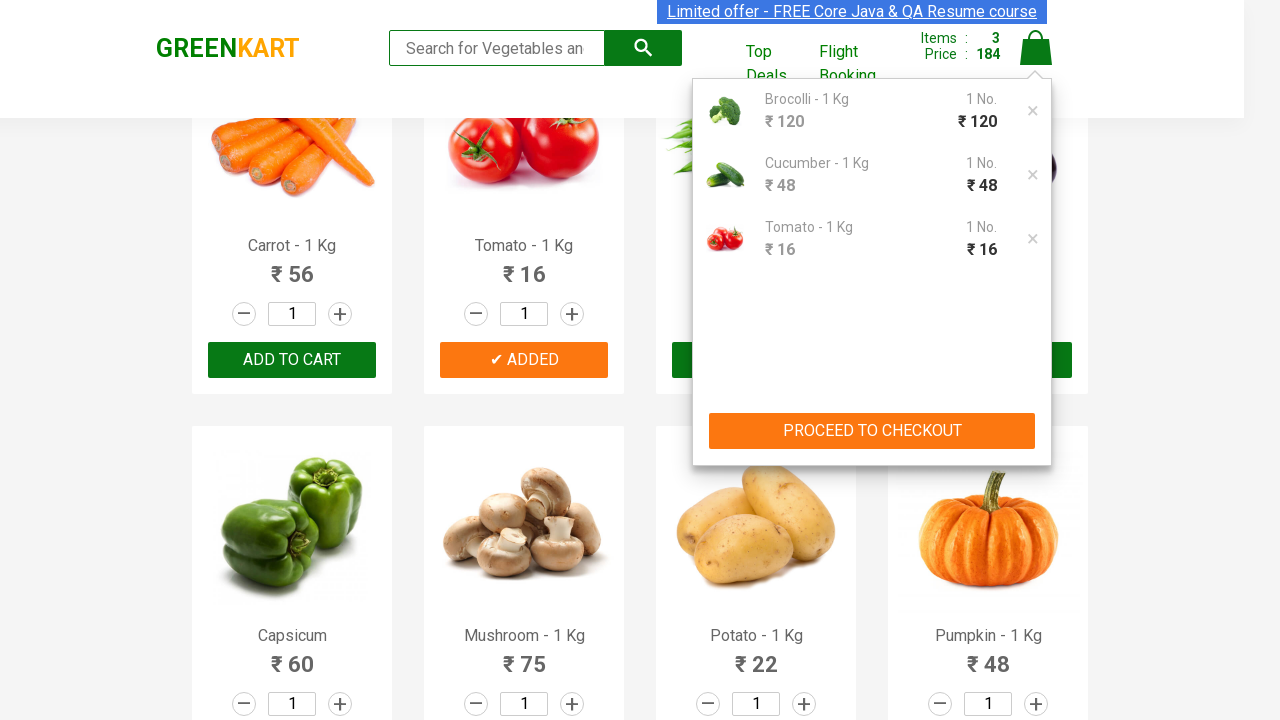

Clicked 'PROCEED TO CHECKOUT' button at (872, 431) on xpath=//button[text()='PROCEED TO CHECKOUT']
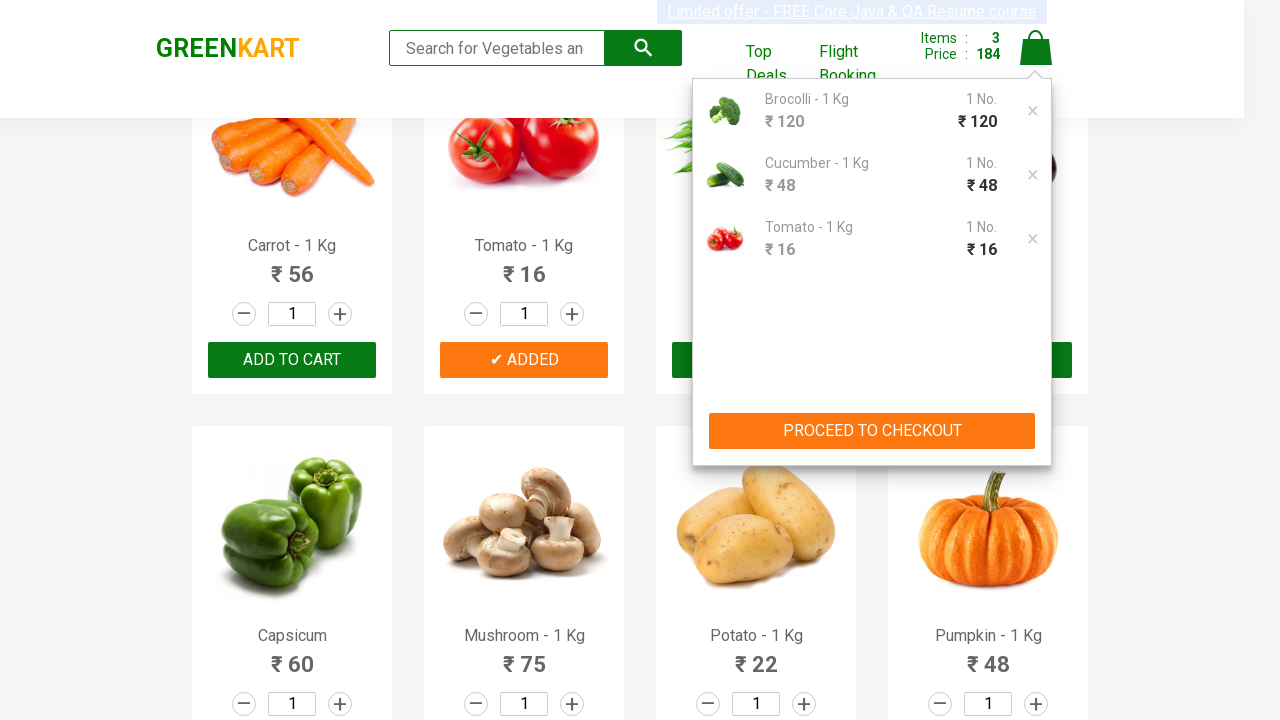

Promo code input field is now visible
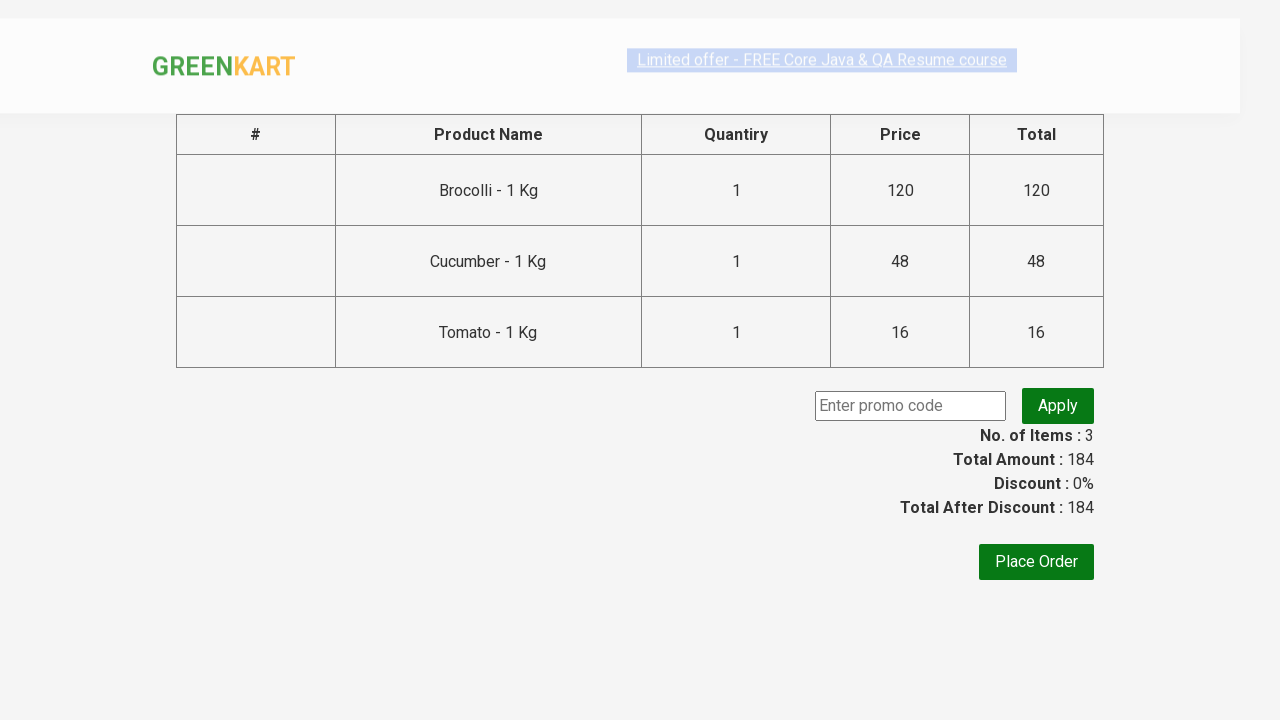

Entered promo code 'rahulshettyacademy' on input.promoCode
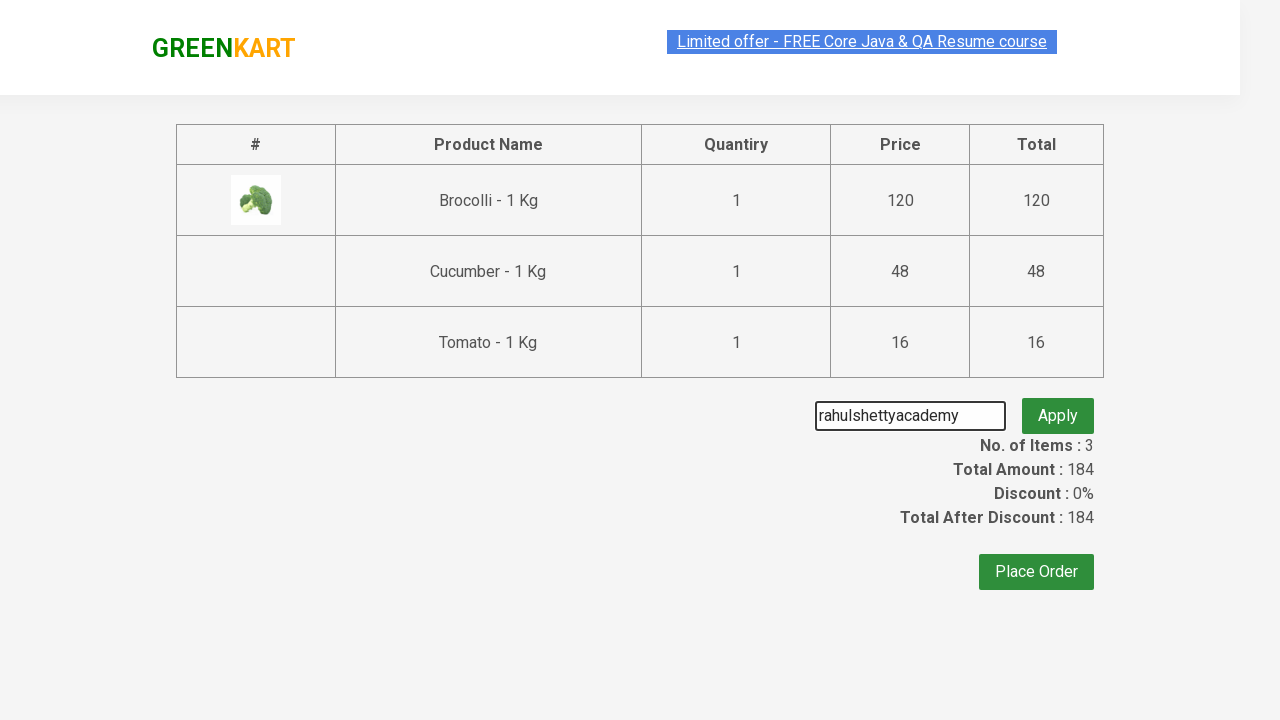

Clicked 'Apply' button to apply promo code at (1058, 406) on button.promoBtn
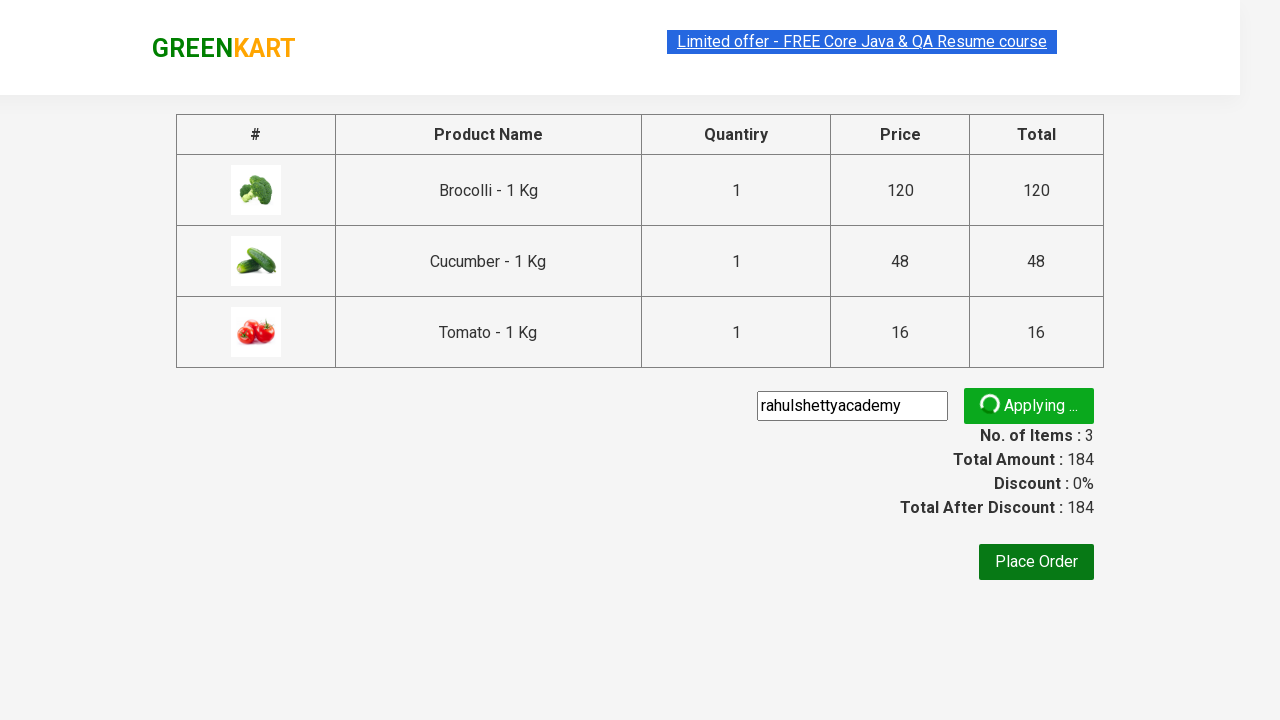

Promo code was successfully applied and confirmation message appeared
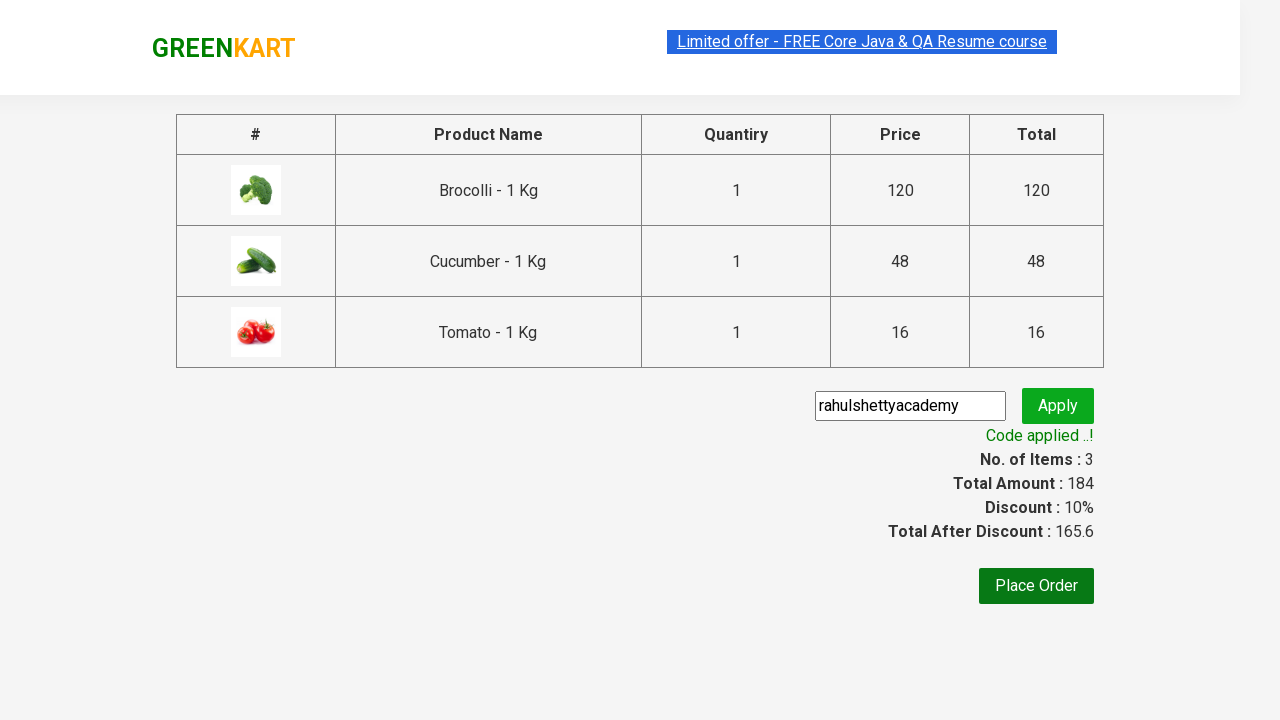

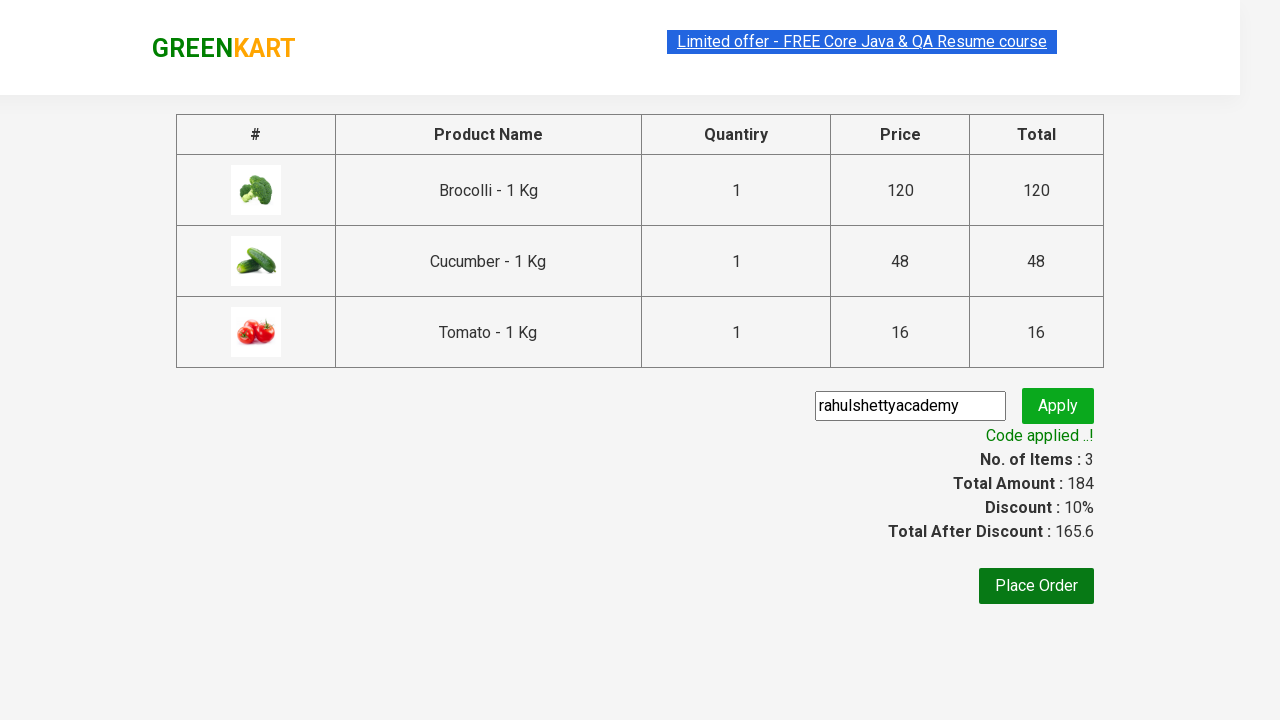